Tests that clearing the text of a todo item removes it from the list

Starting URL: https://demo.playwright.dev/todomvc

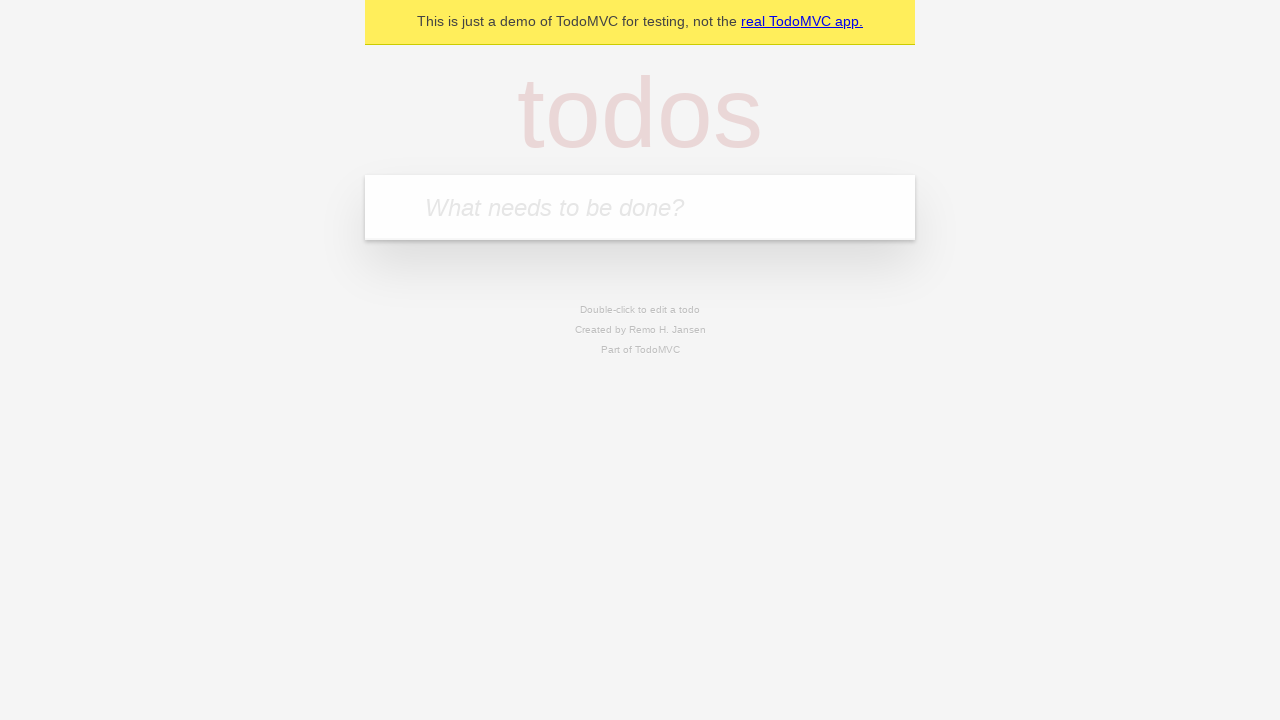

Filled todo input with 'buy some cheese' on internal:attr=[placeholder="What needs to be done?"i]
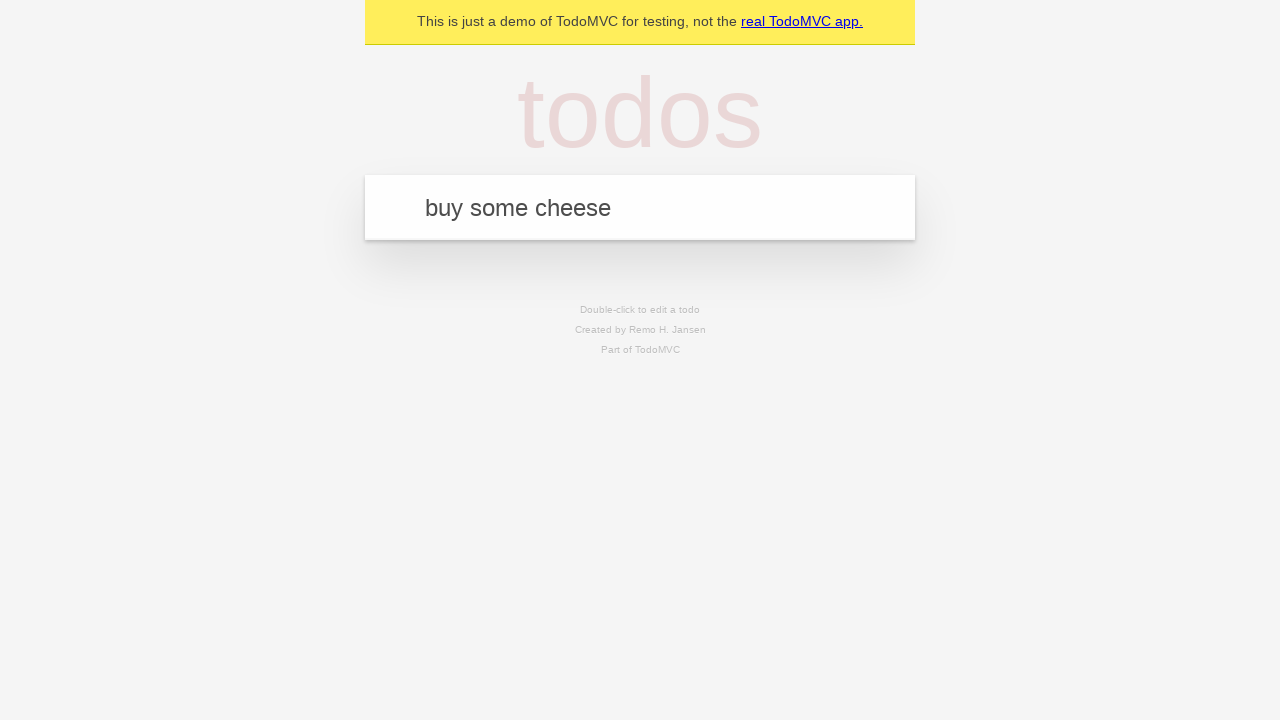

Pressed Enter to create todo item 'buy some cheese' on internal:attr=[placeholder="What needs to be done?"i]
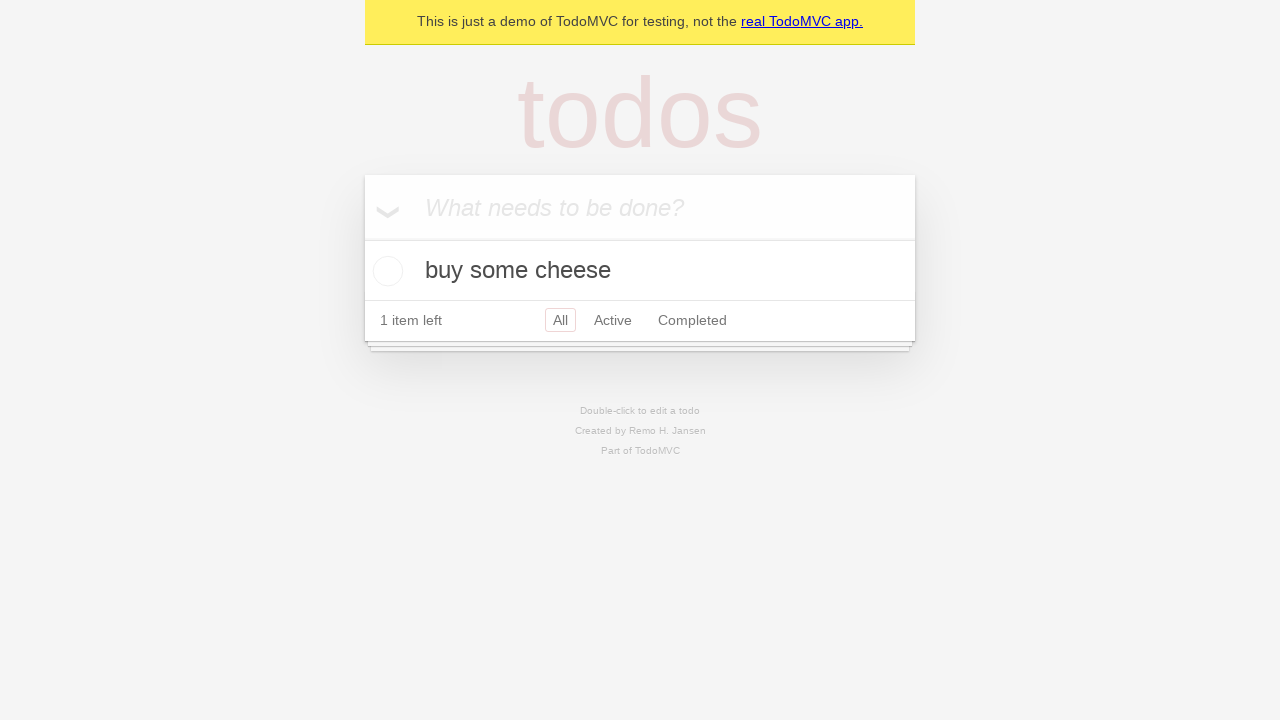

Filled todo input with 'feed the cat' on internal:attr=[placeholder="What needs to be done?"i]
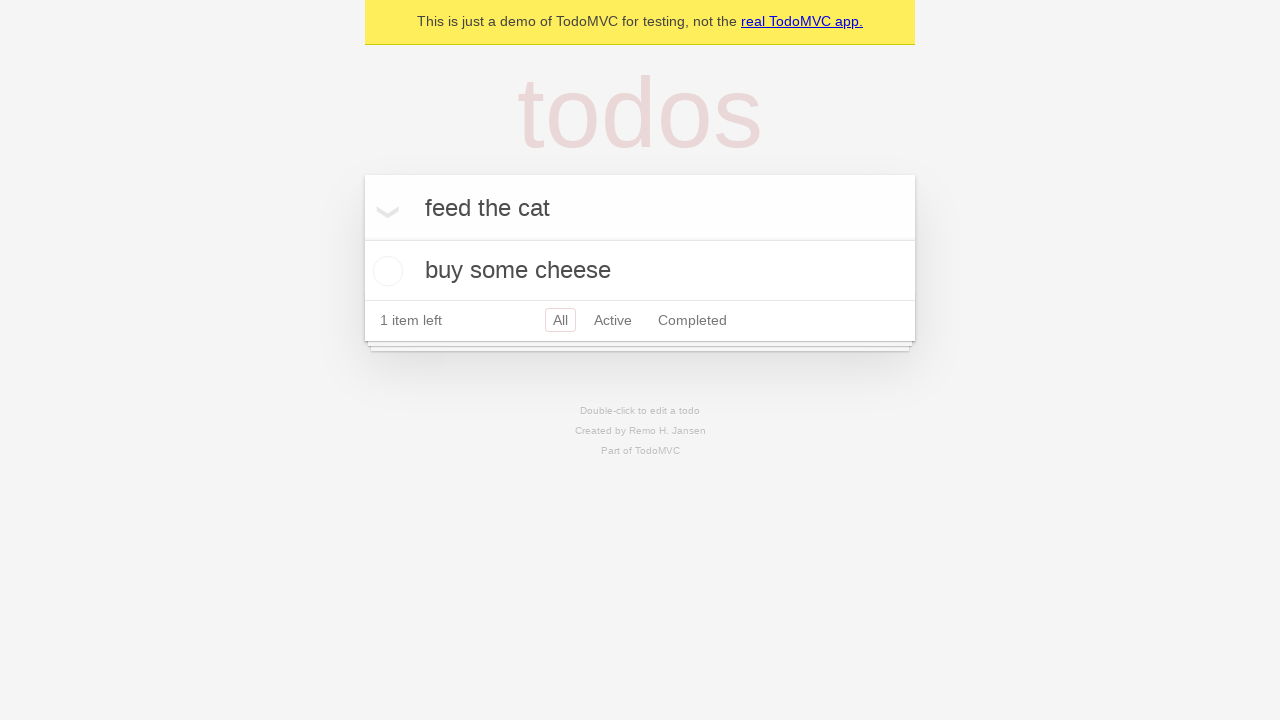

Pressed Enter to create todo item 'feed the cat' on internal:attr=[placeholder="What needs to be done?"i]
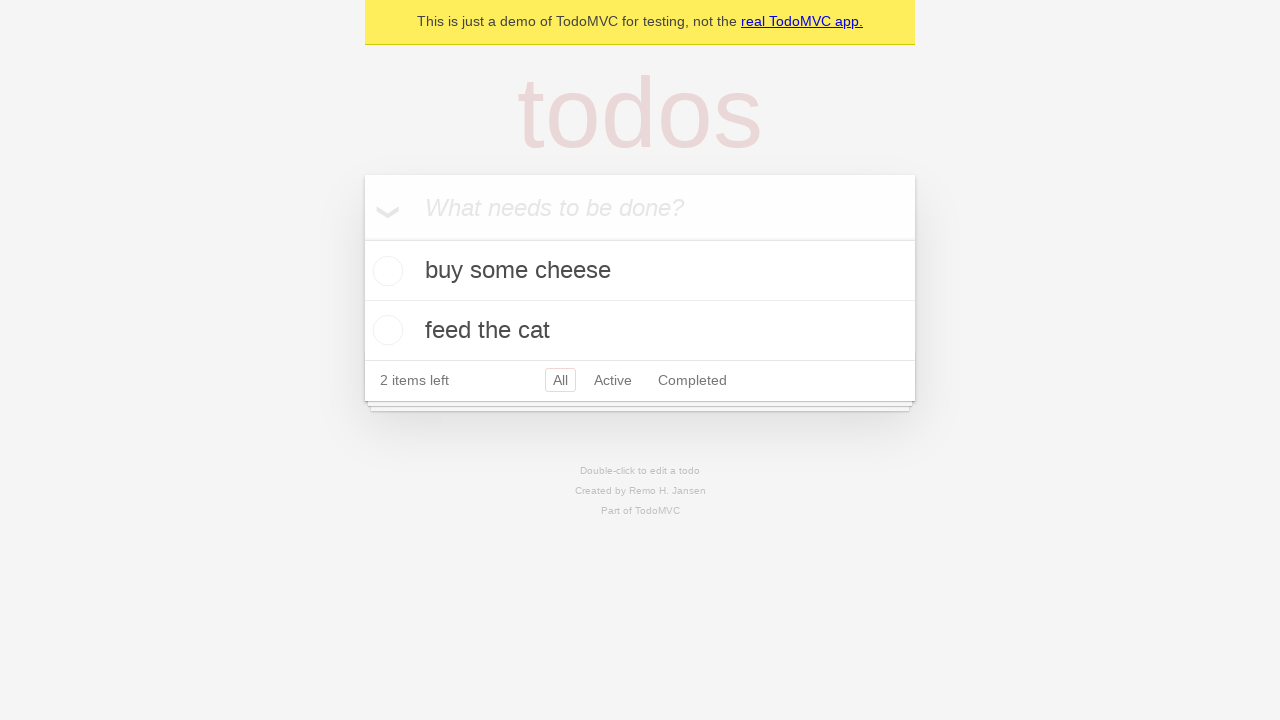

Filled todo input with 'book a doctors appointment' on internal:attr=[placeholder="What needs to be done?"i]
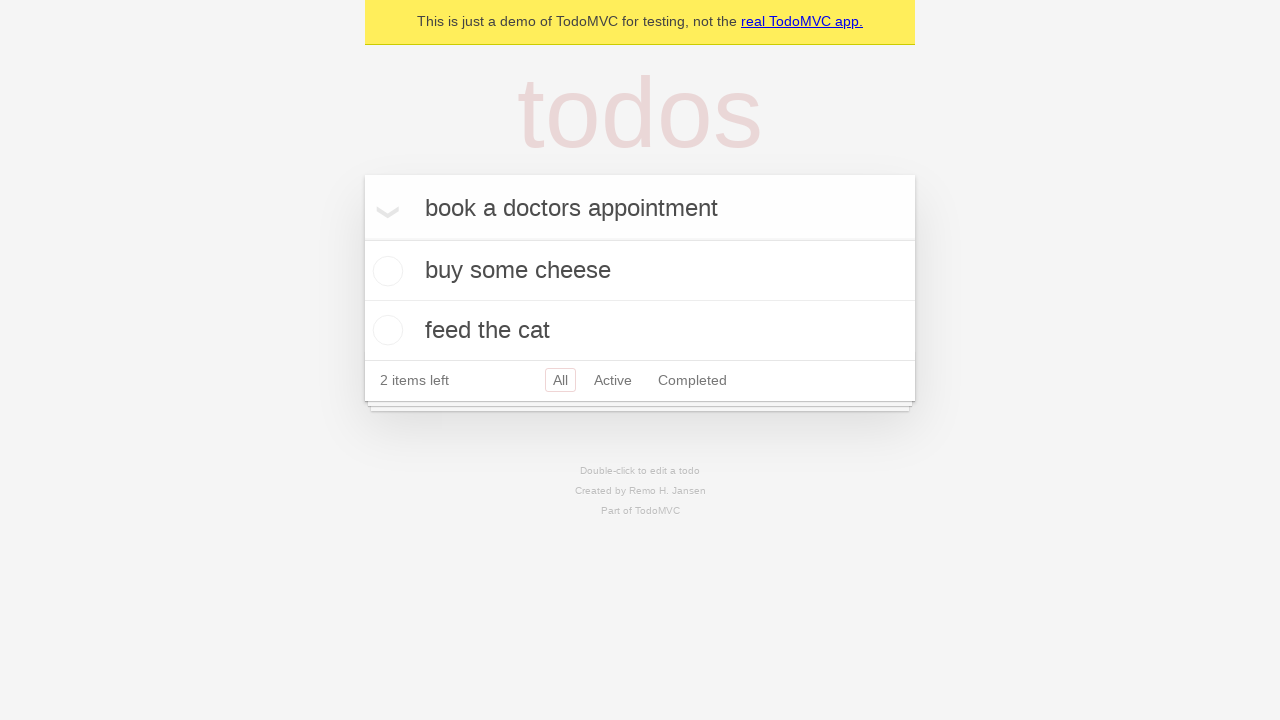

Pressed Enter to create todo item 'book a doctors appointment' on internal:attr=[placeholder="What needs to be done?"i]
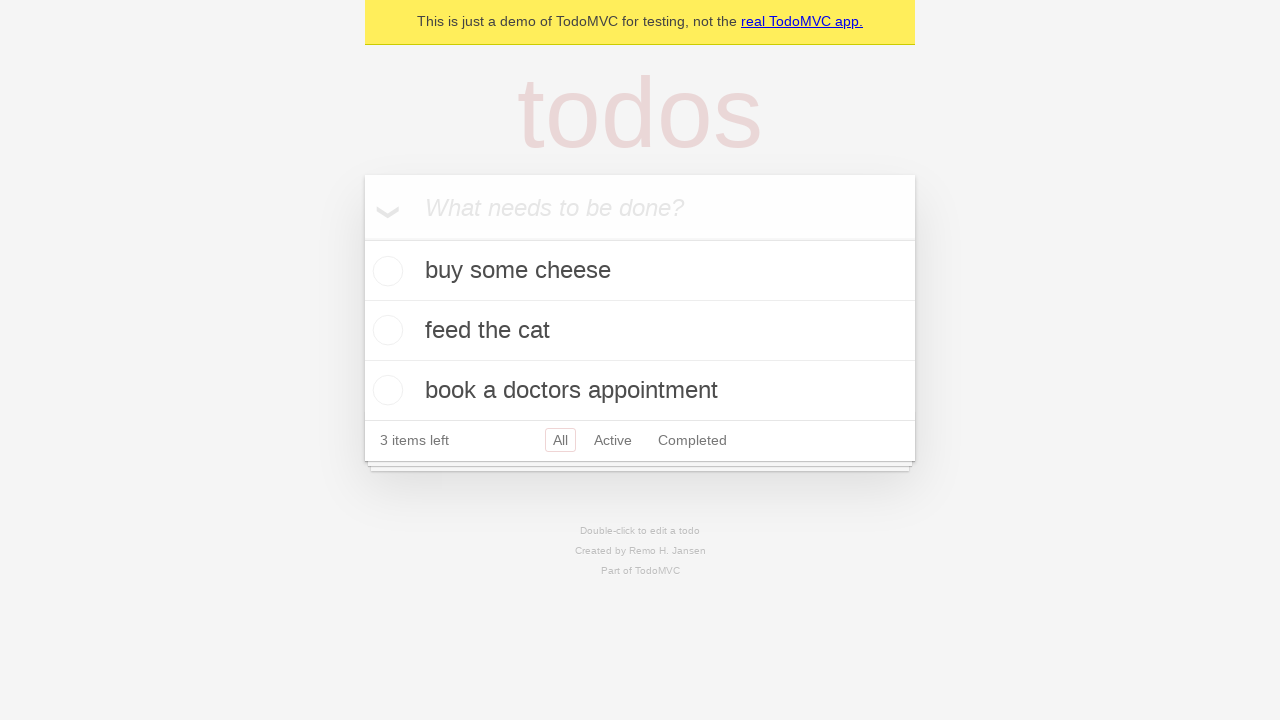

Waited for all 3 todo items to be created in localStorage
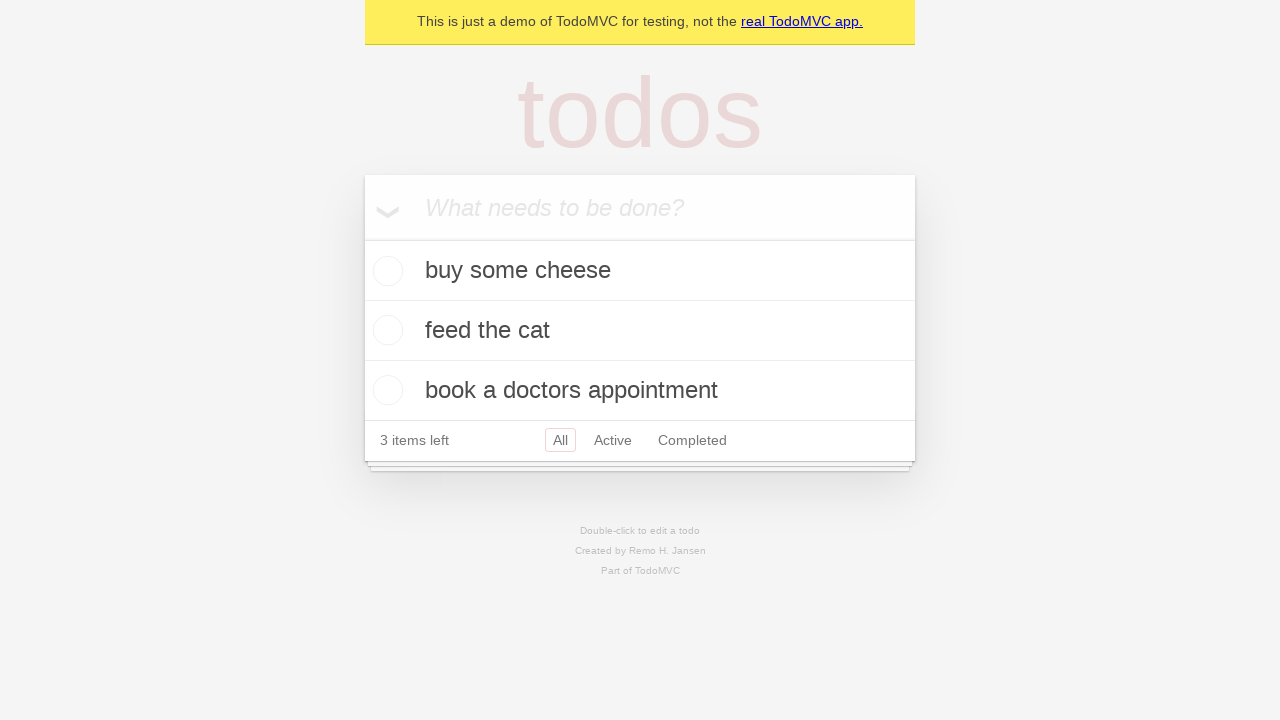

Double-clicked second todo item to enter edit mode at (640, 331) on internal:testid=[data-testid="todo-item"s] >> nth=1
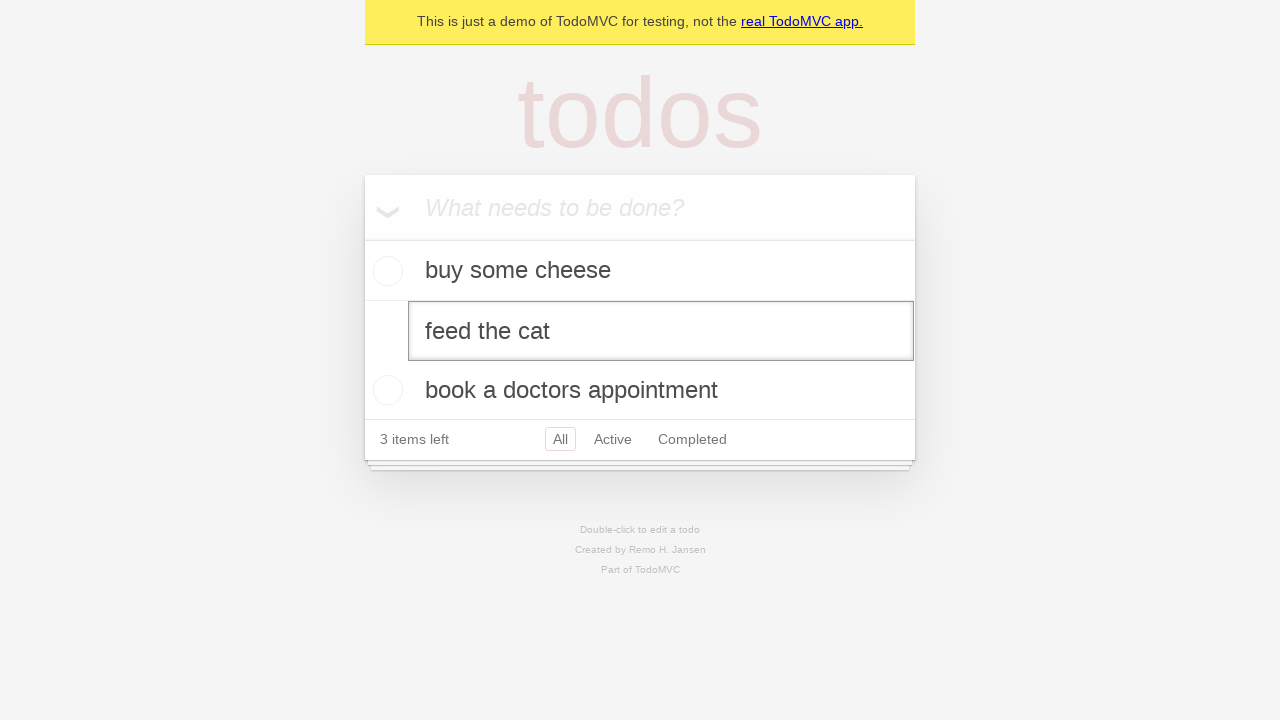

Cleared the text content of the second todo item on internal:testid=[data-testid="todo-item"s] >> nth=1 >> internal:role=textbox[nam
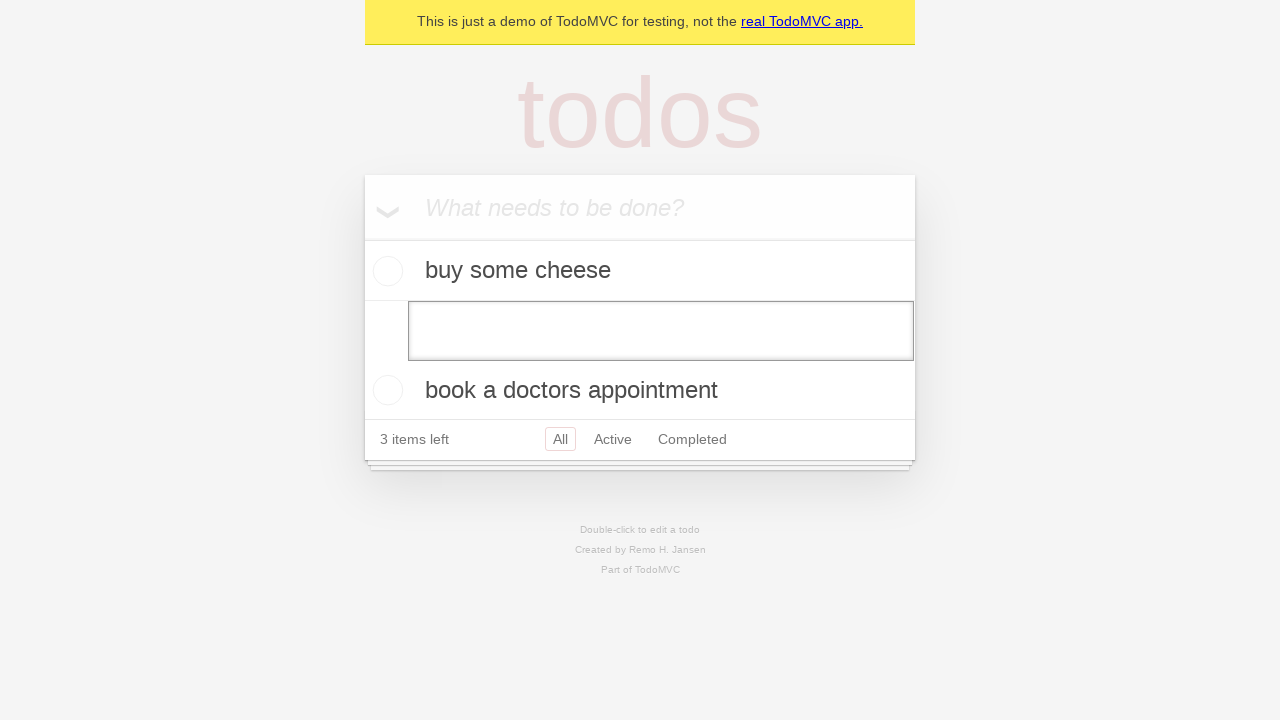

Pressed Enter to confirm removal of empty todo item on internal:testid=[data-testid="todo-item"s] >> nth=1 >> internal:role=textbox[nam
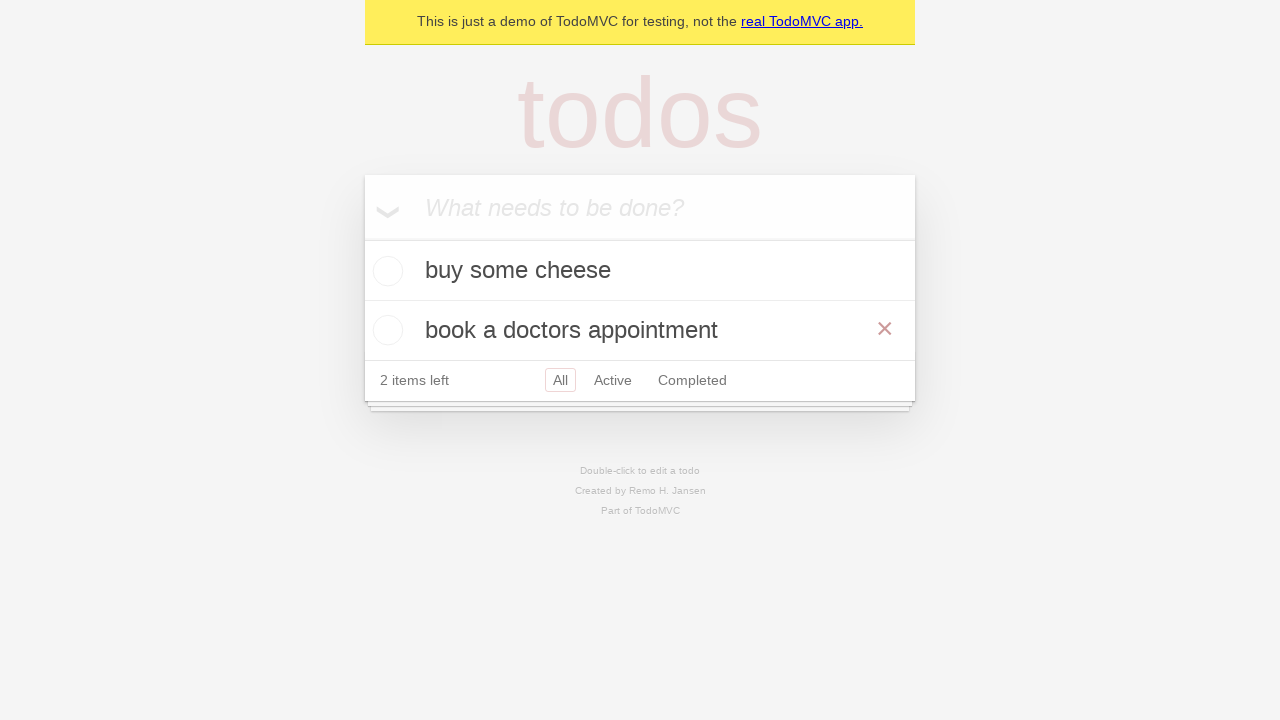

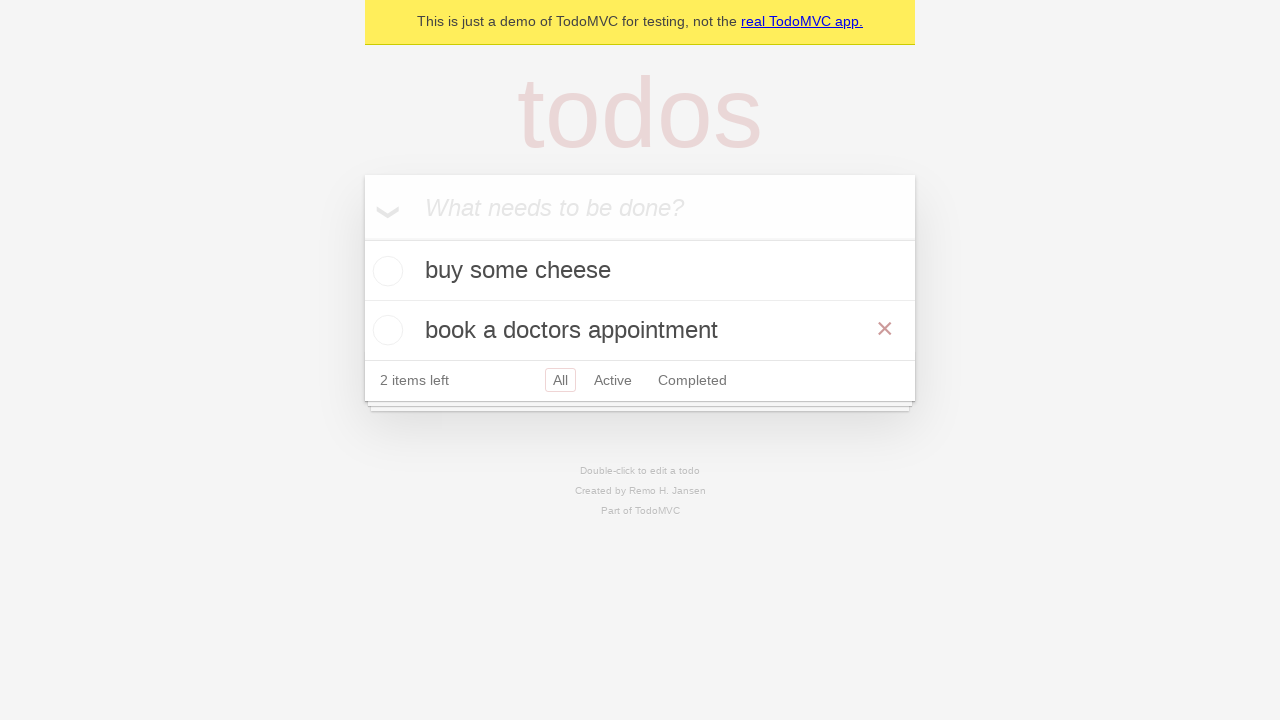